Tests autosuggest dropdown functionality by typing "IND" and selecting "India" from the suggestions

Starting URL: https://rahulshettyacademy.com/dropdownsPractise/

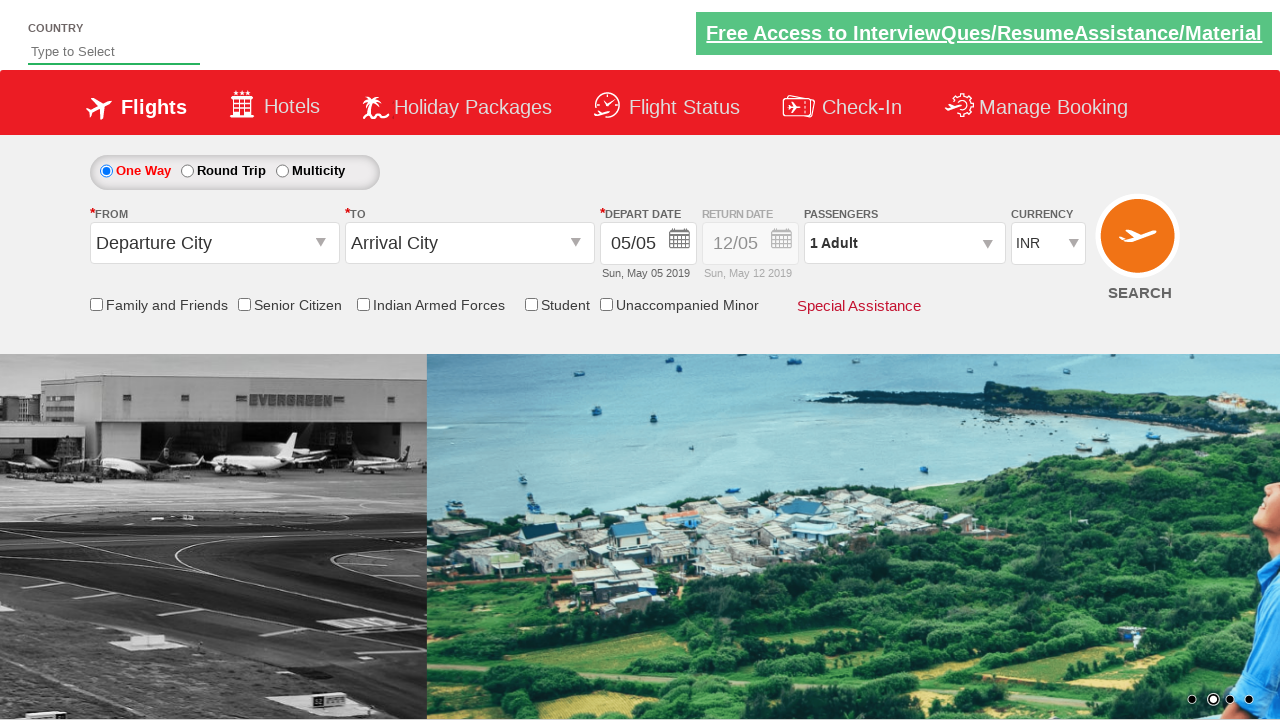

Typed 'IND' in autosuggest field on #autosuggest
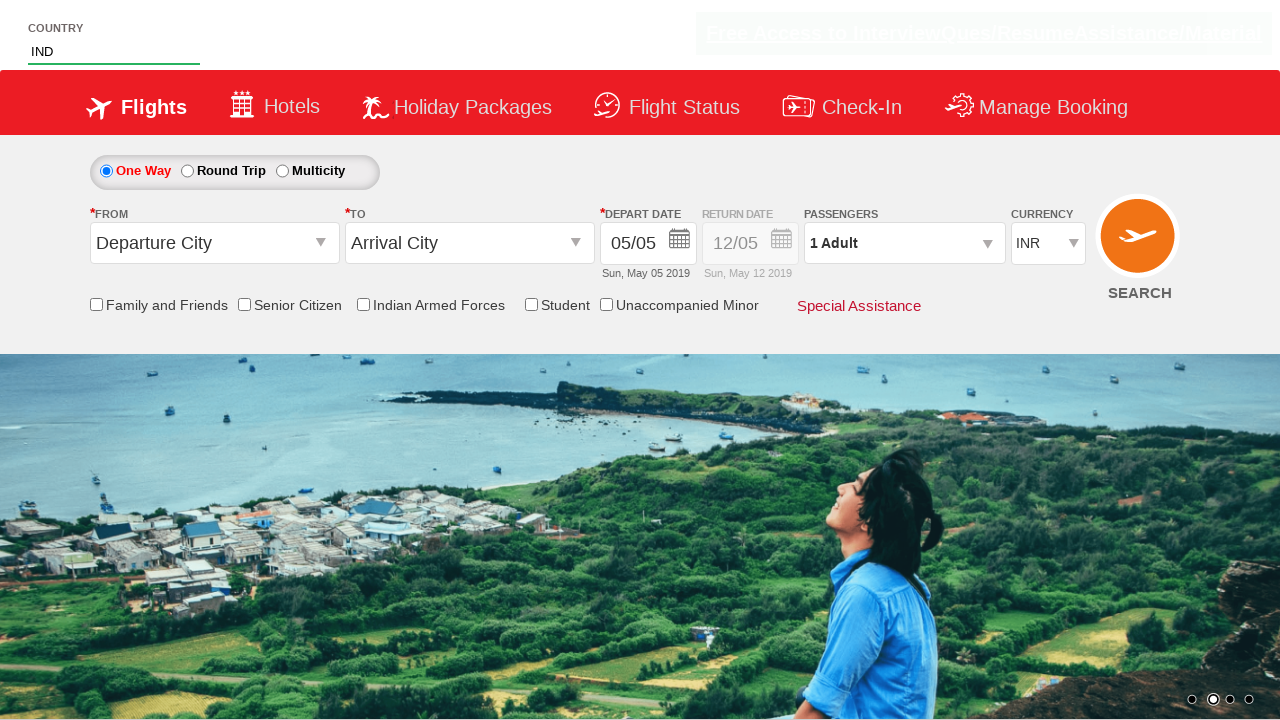

Autosuggest dropdown appeared with suggestions
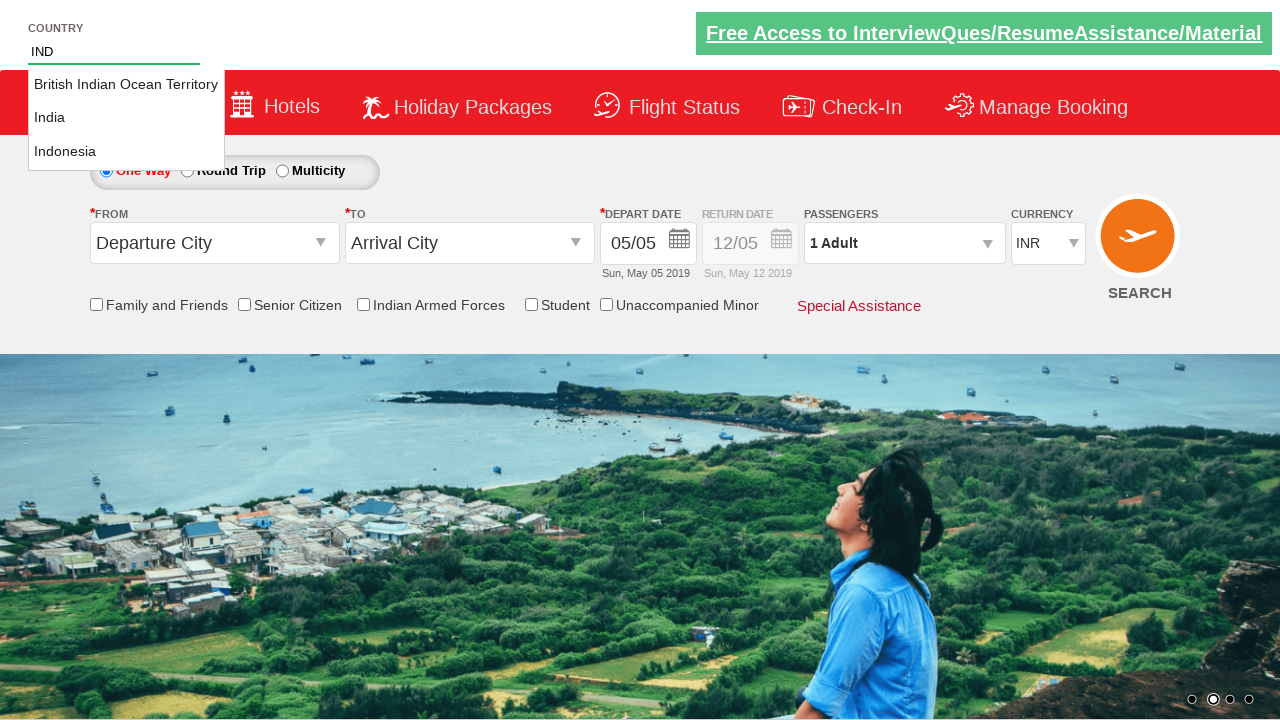

Selected 'India' from autosuggest dropdown at (126, 118) on li[class='ui-menu-item'] a >> nth=1
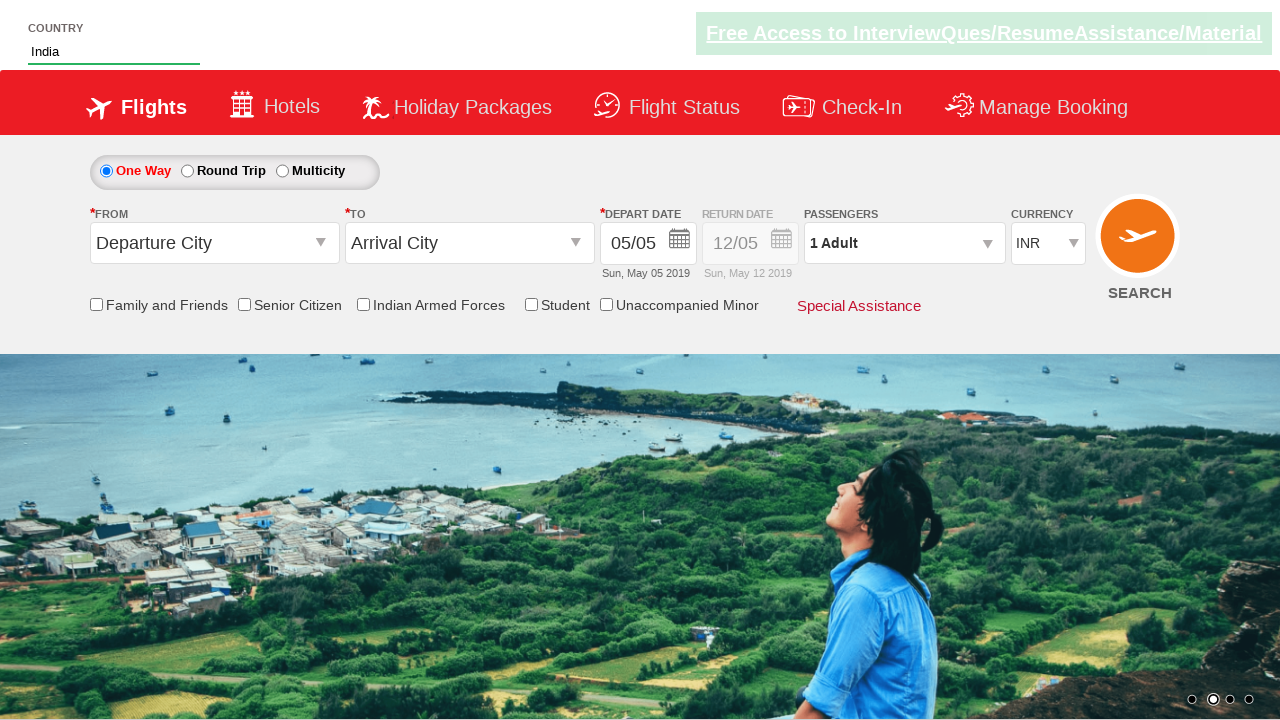

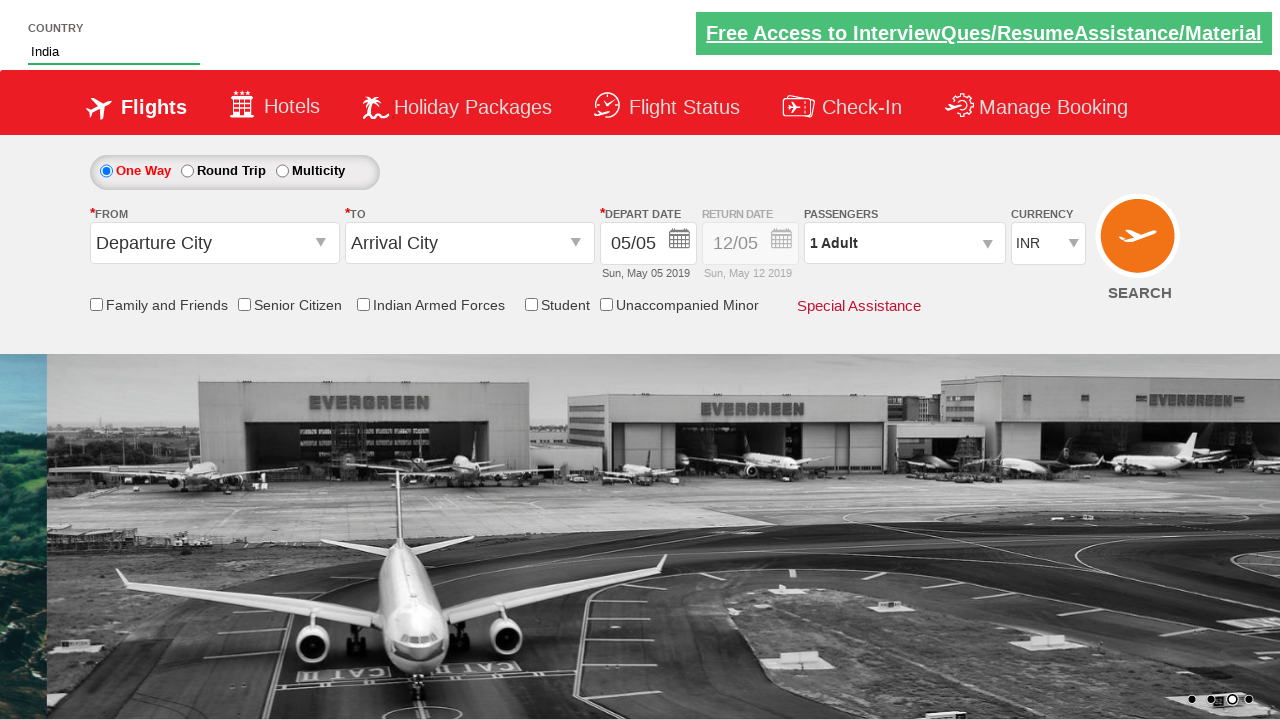